Tests the user registration form on ParaBank by filling in all required fields (personal information, contact details, and account credentials) and submitting the registration form.

Starting URL: https://parabank.parasoft.com/parabank/register.htm

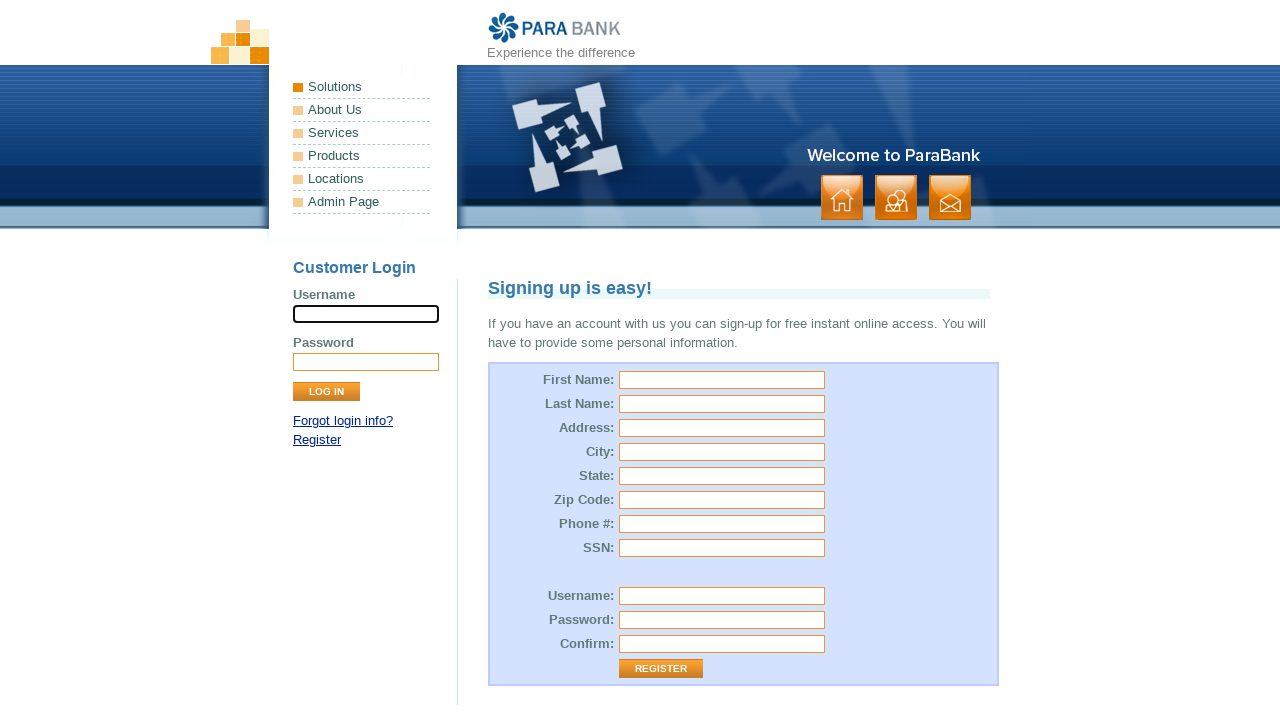

Filled first name field with 'Michael' on #customer\.firstName
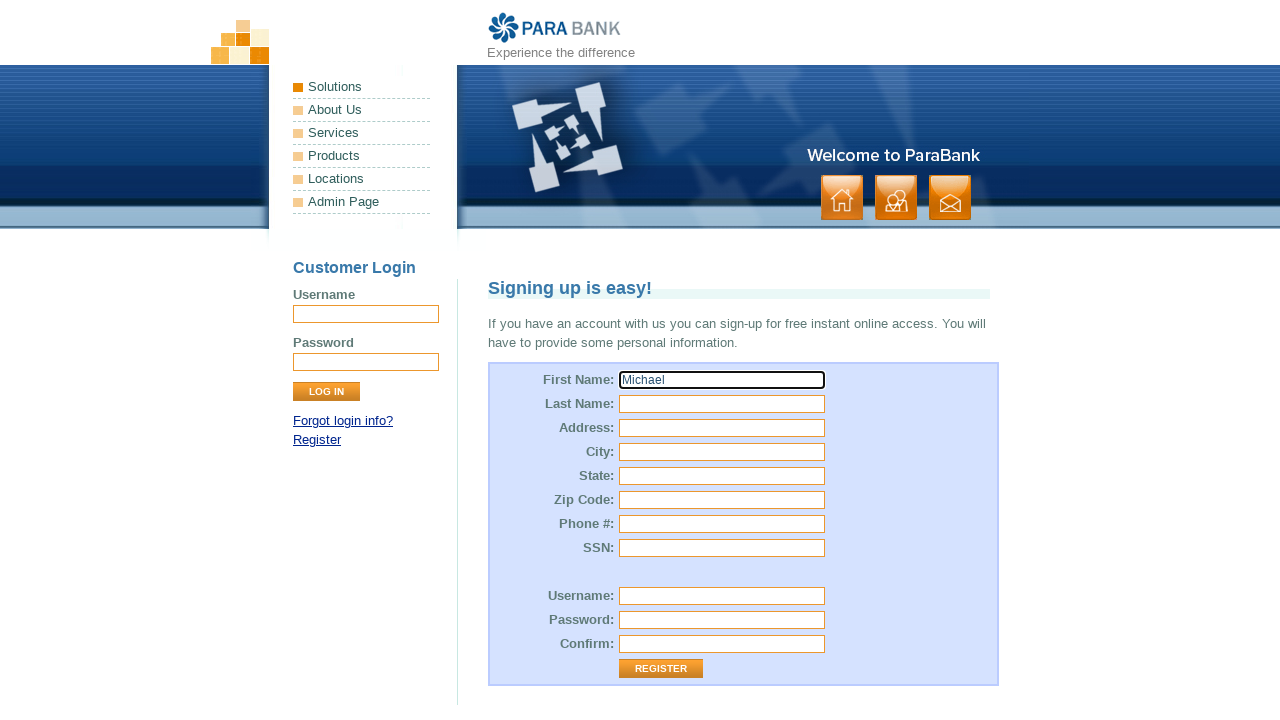

Filled last name field with 'Johnson' on #customer\.lastName
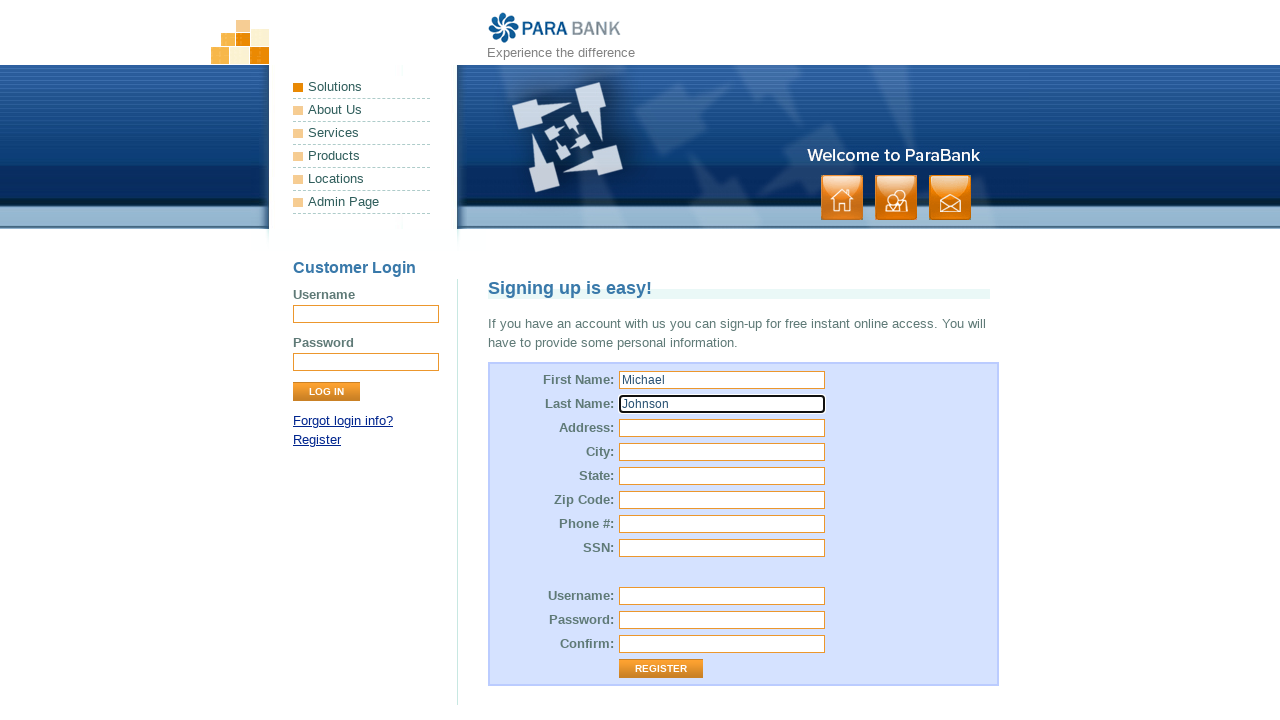

Filled street address field with '456 Oak Avenue' on #customer\.address\.street
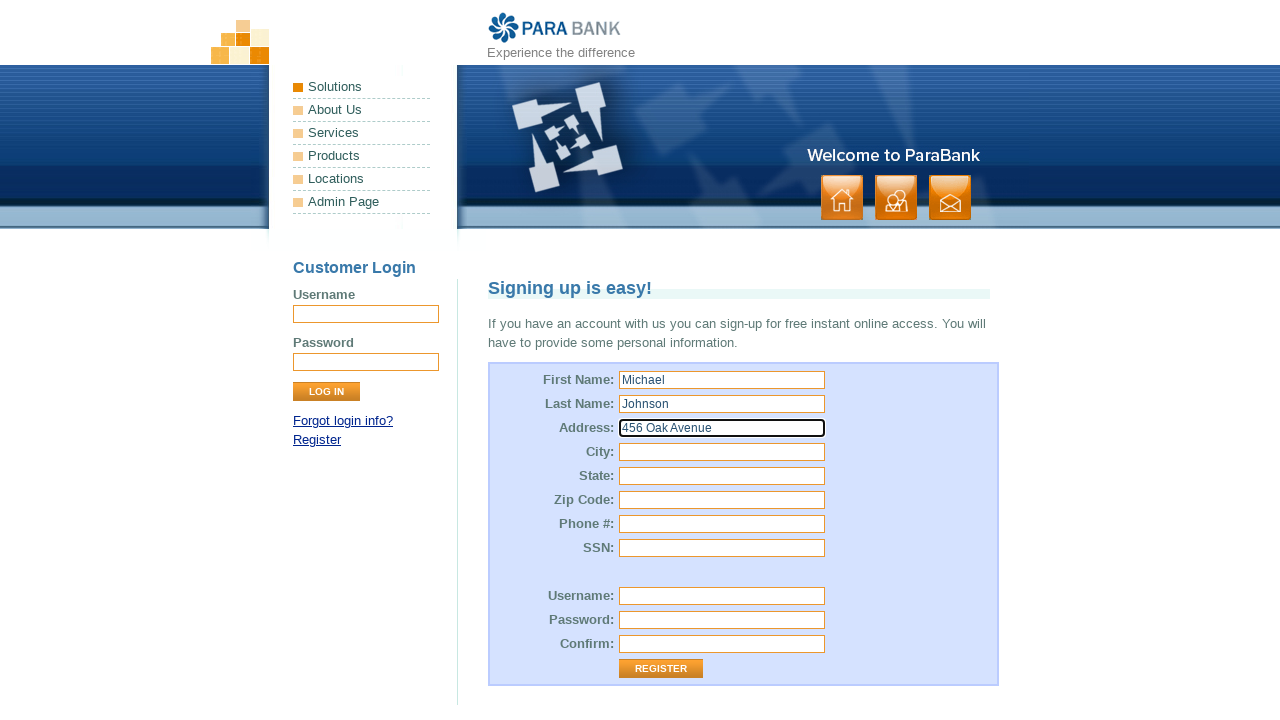

Filled city field with 'Springfield' on #customer\.address\.city
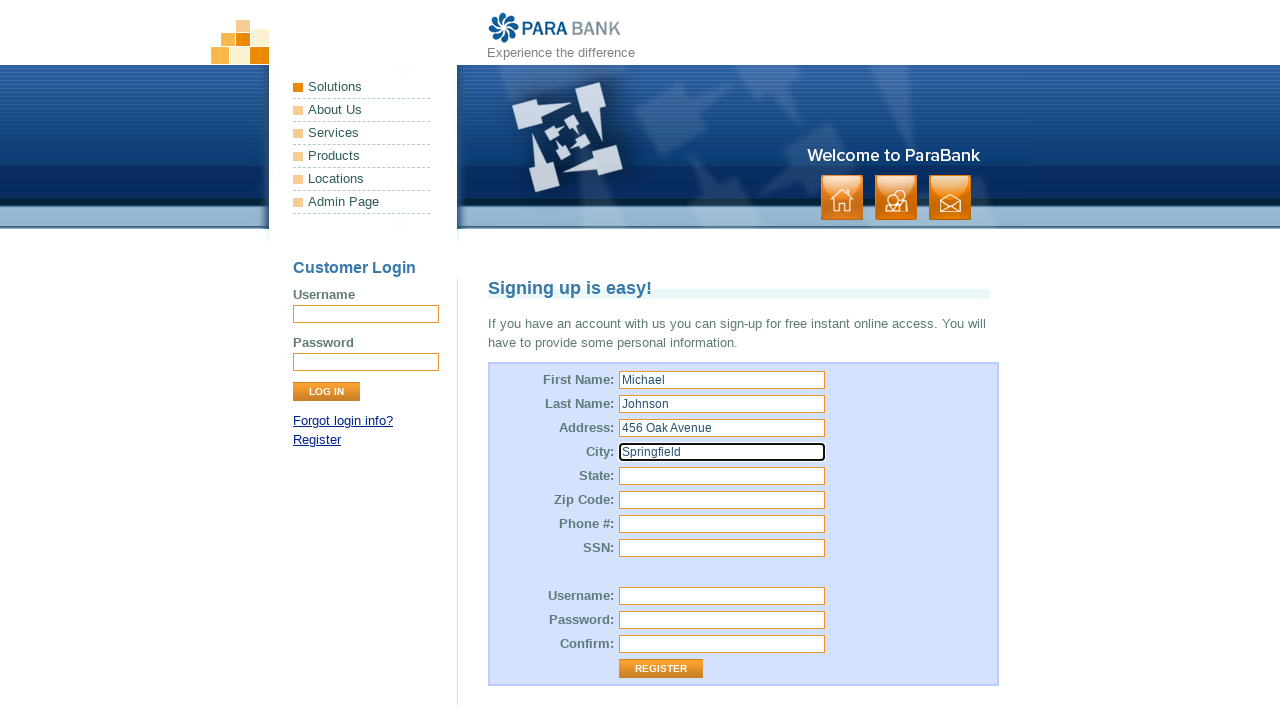

Filled state field with 'Illinois' on #customer\.address\.state
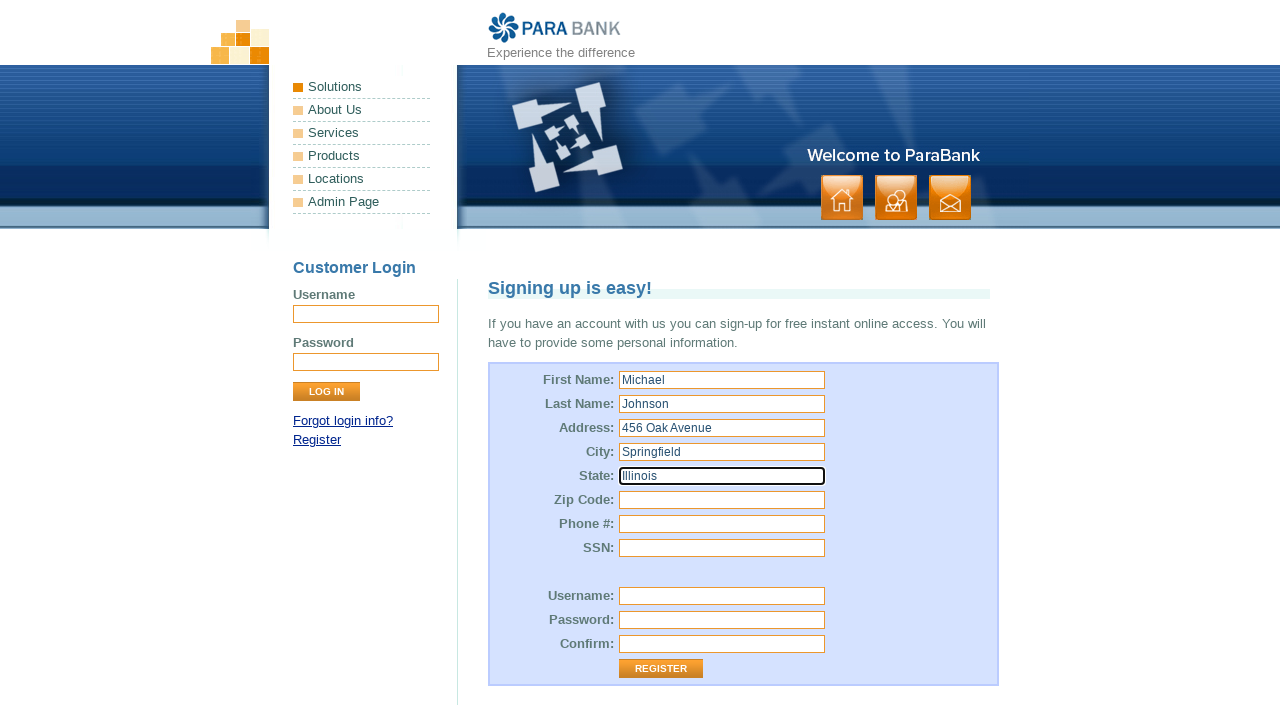

Filled zip code field with '62701' on #customer\.address\.zipCode
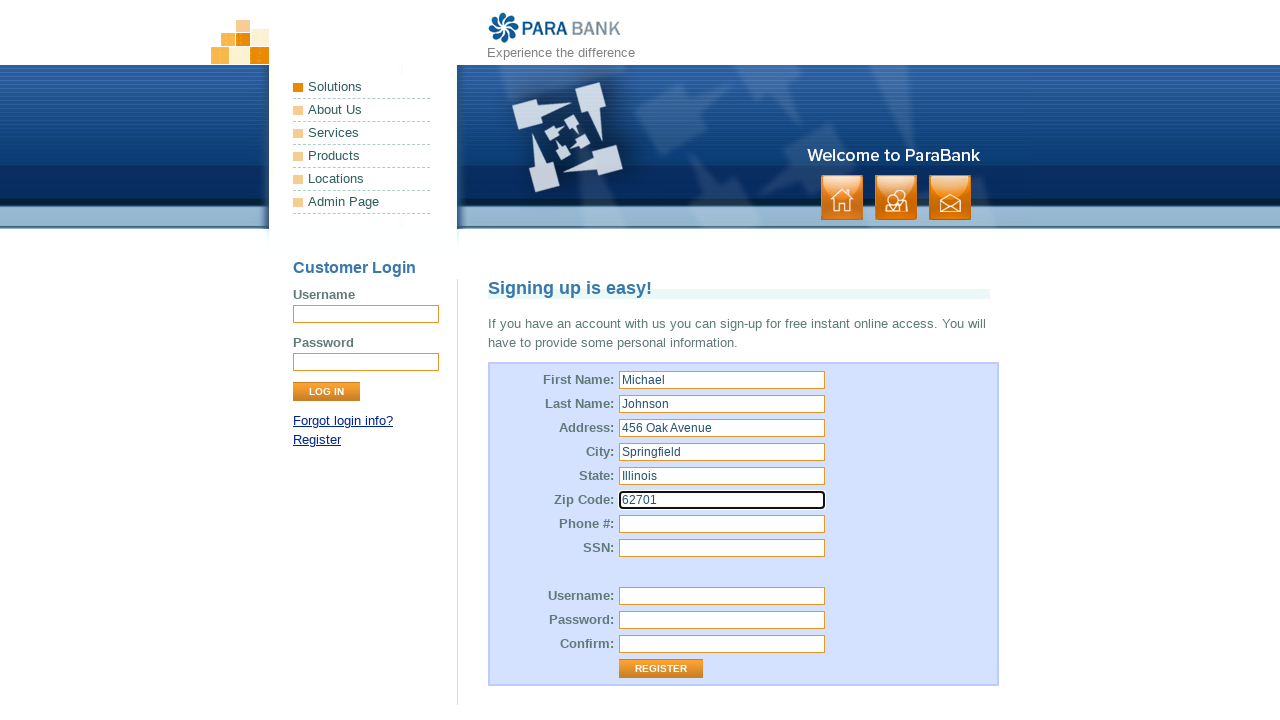

Filled phone number field with '5551234567' on #customer\.phoneNumber
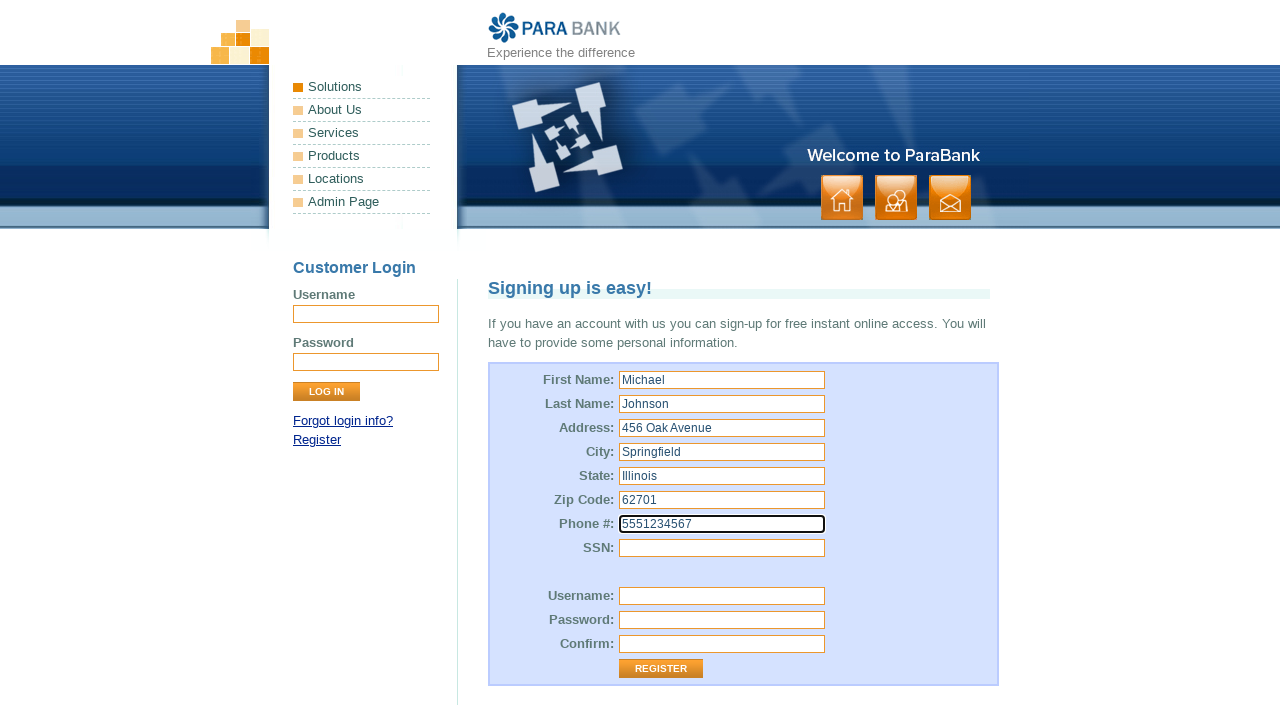

Filled SSN field with '123456789' on #customer\.ssn
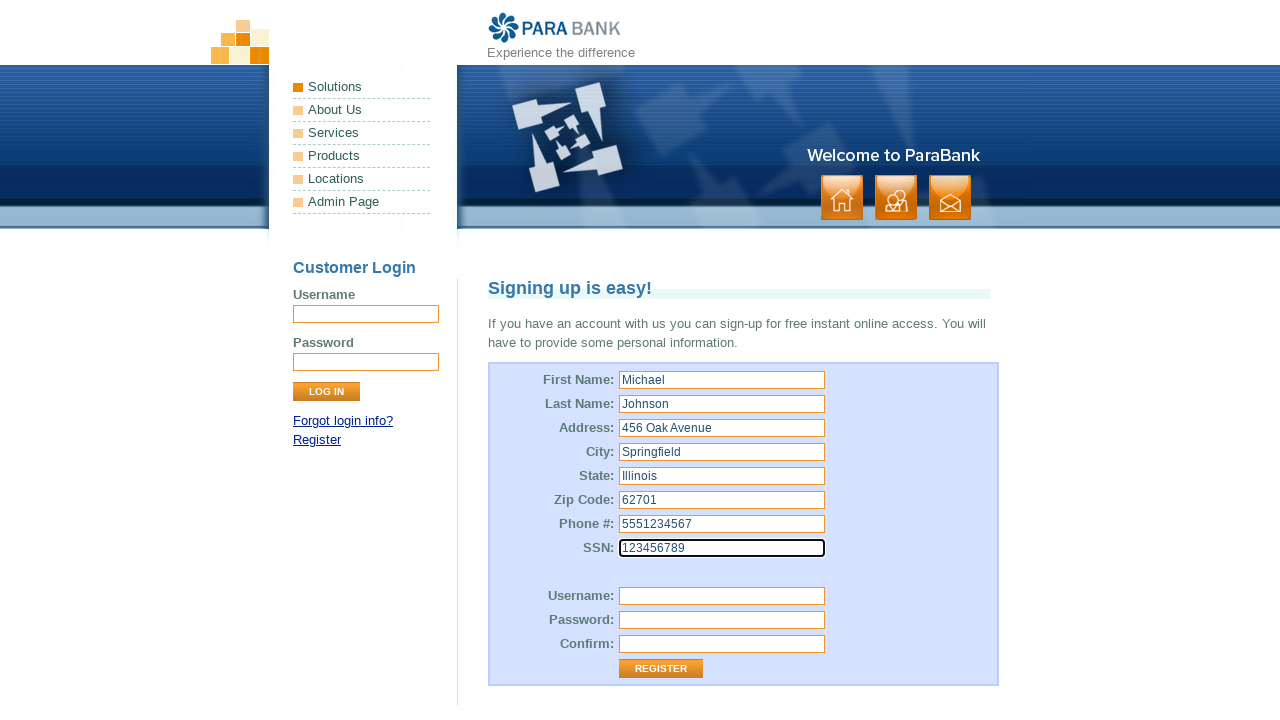

Filled username field with 'mjohnson2024' on #customer\.username
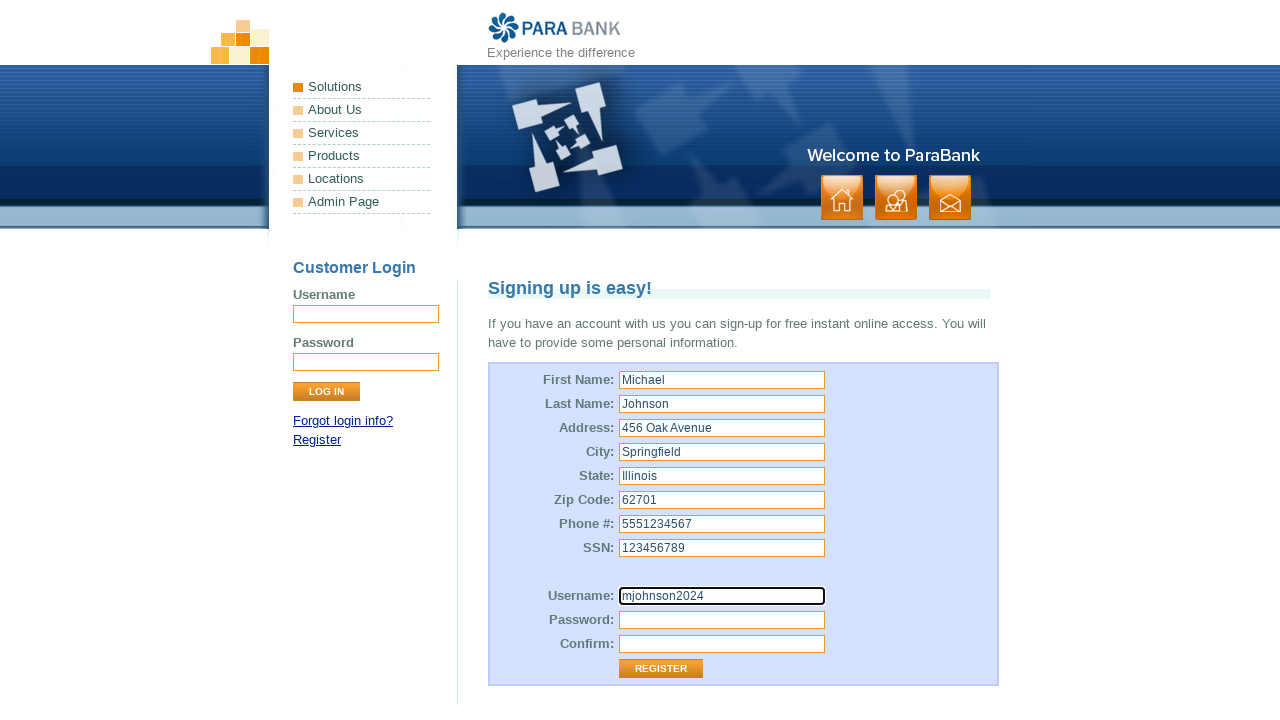

Filled password field with 'SecurePass@456' on #customer\.password
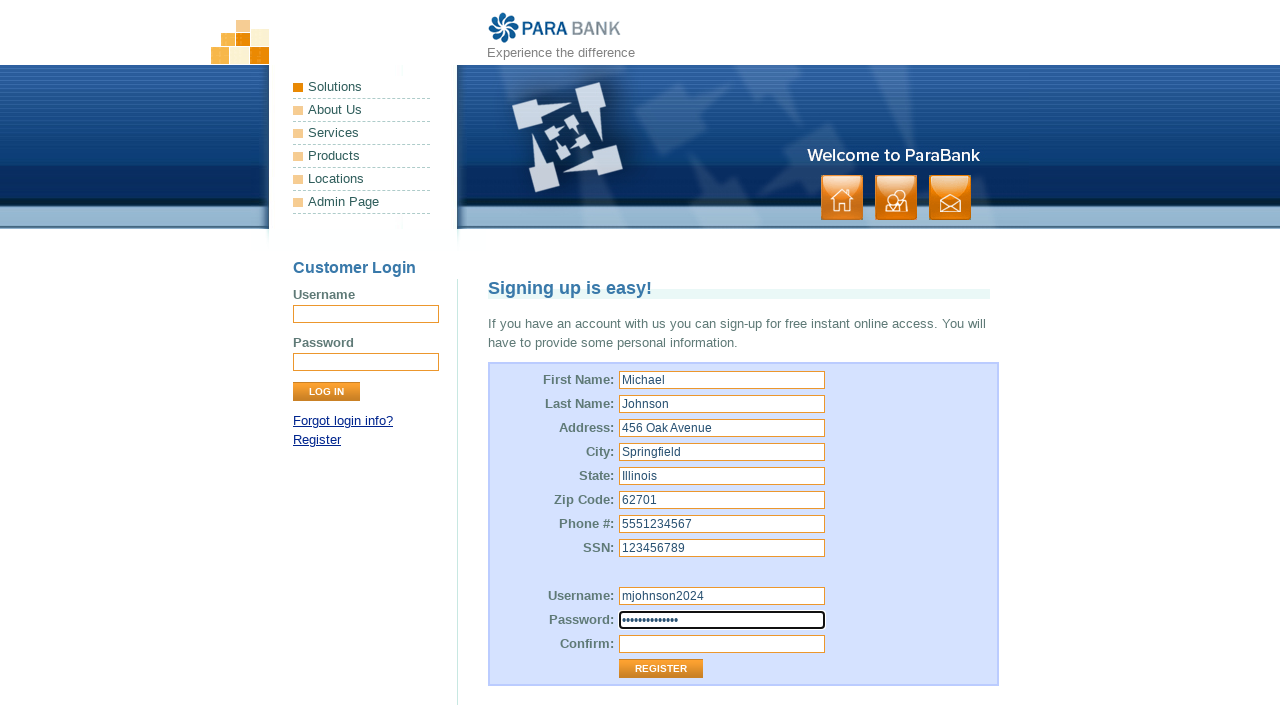

Filled repeated password field with 'SecurePass@456' on #repeatedPassword
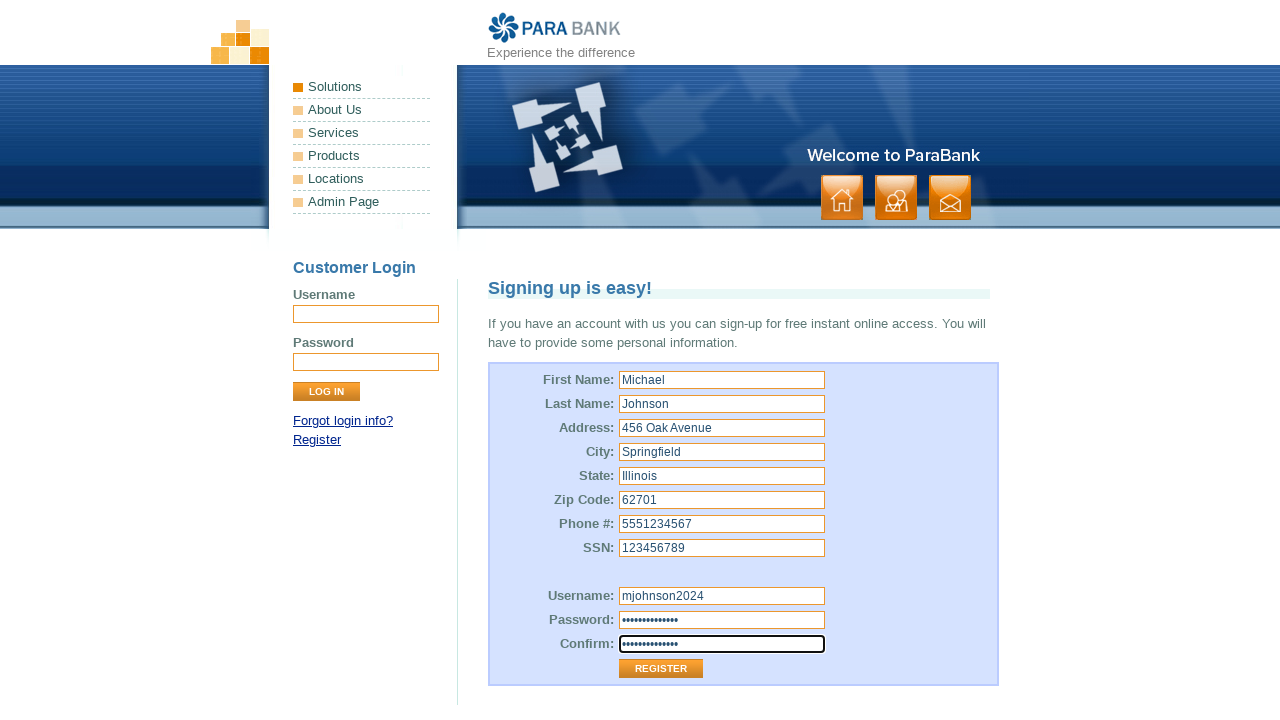

Clicked submit button to register user account at (896, 198) on .button
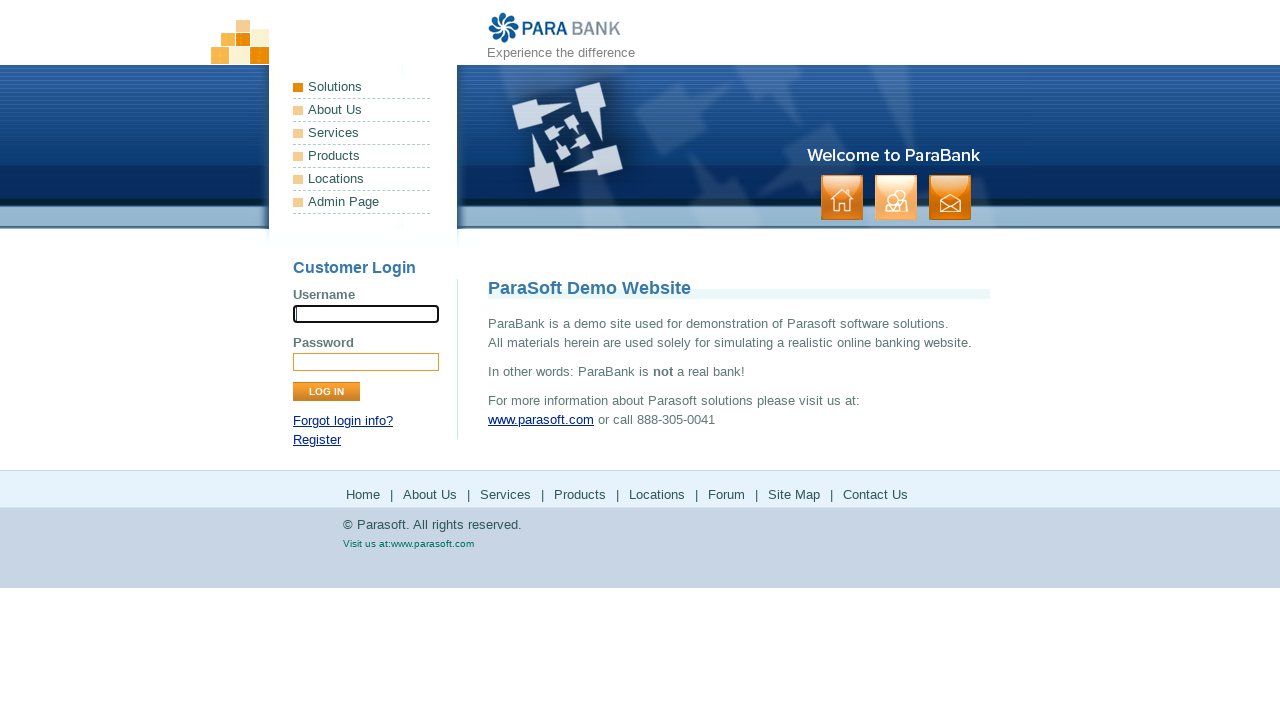

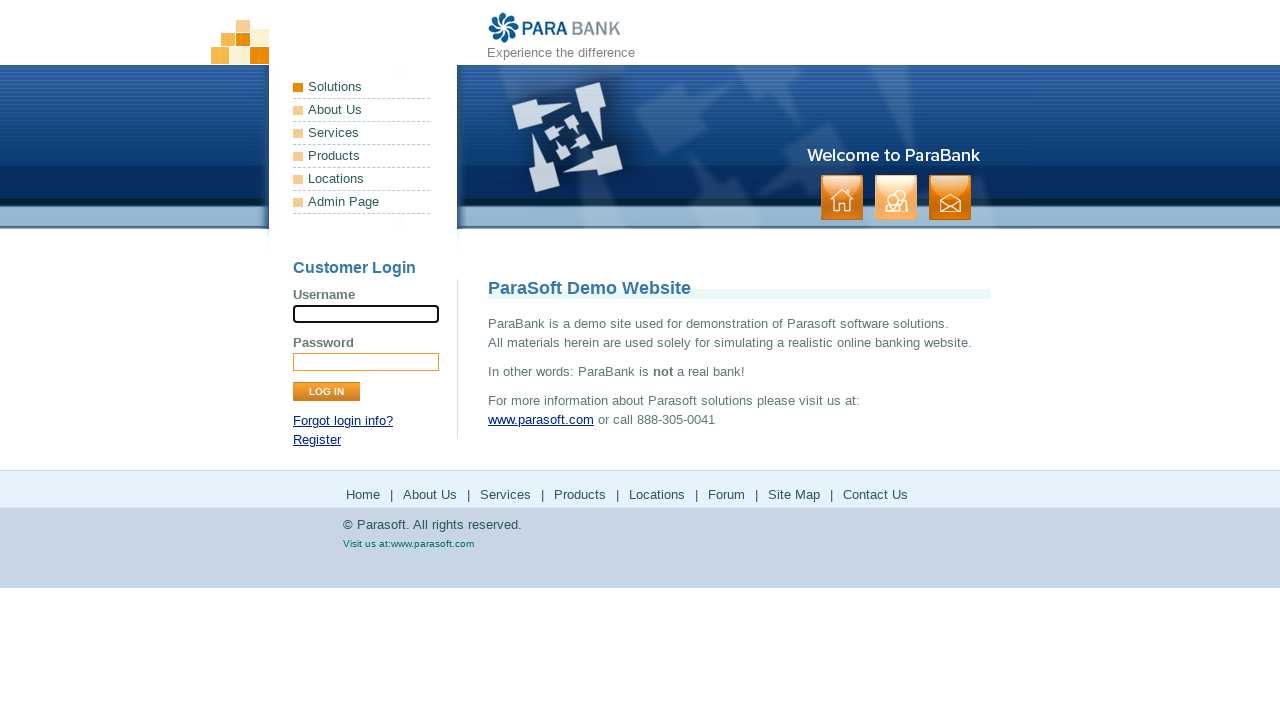